Navigates to GeeksforGeeks website with SSL certificate handling and verifies the page loads by checking the title

Starting URL: https://www.geeksforgeeks.org/

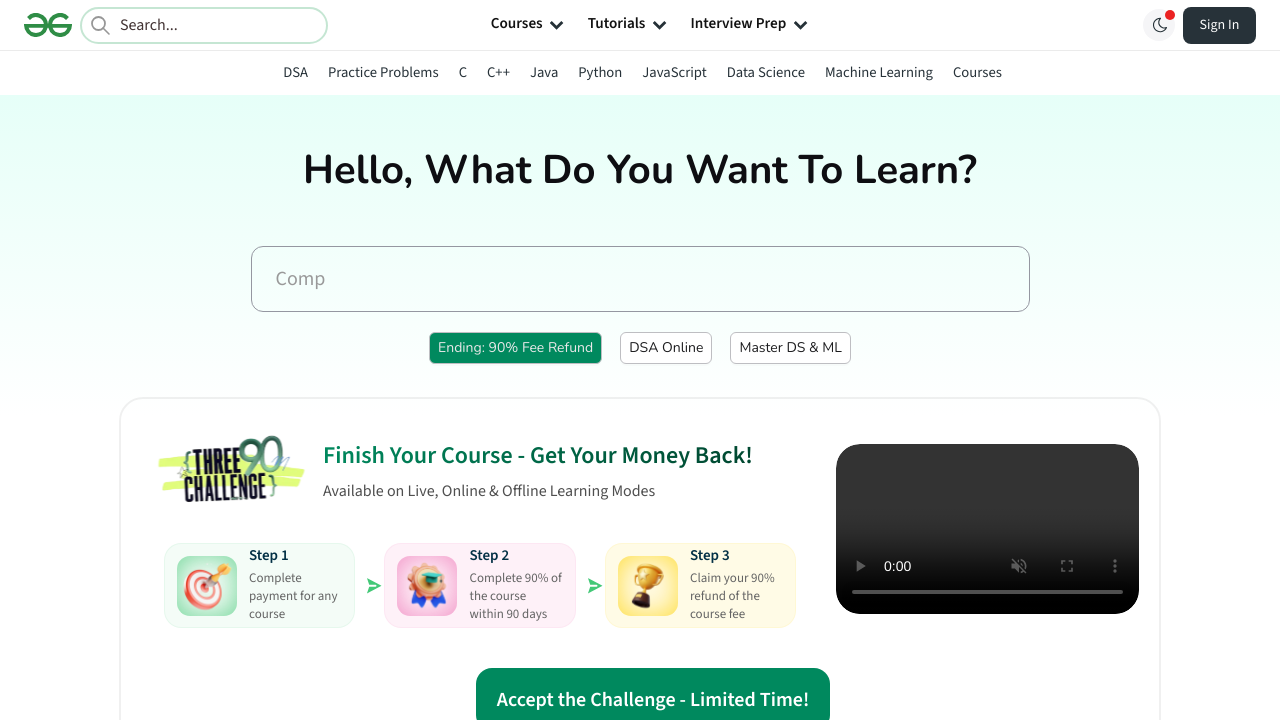

Waited for page to reach networkidle load state
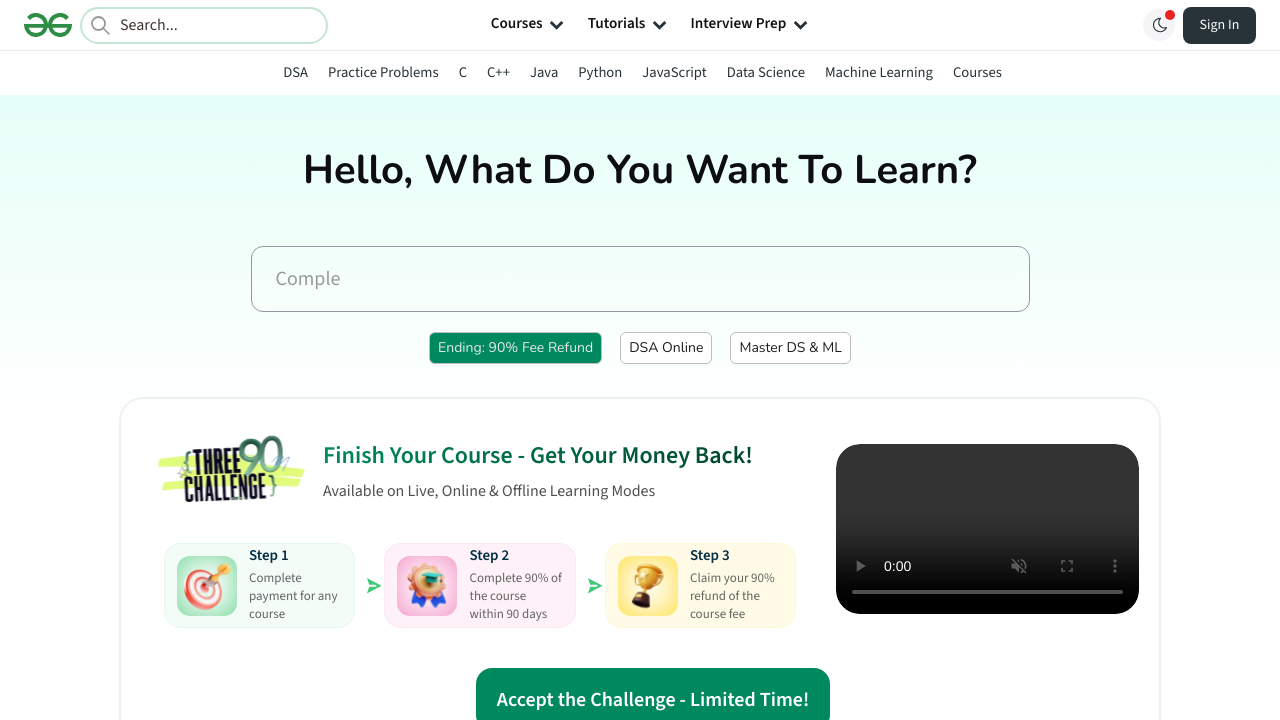

Retrieved page title: 'GeeksforGeeks | Your All-in-One Learning Portal'
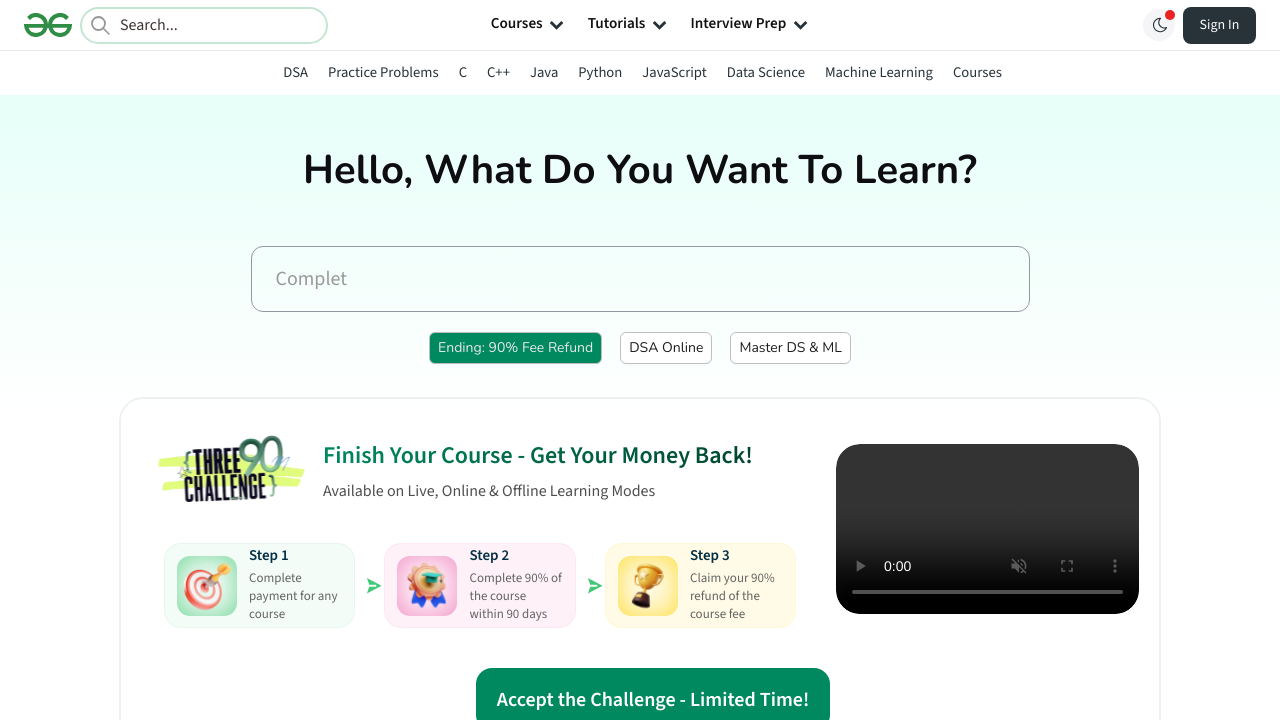

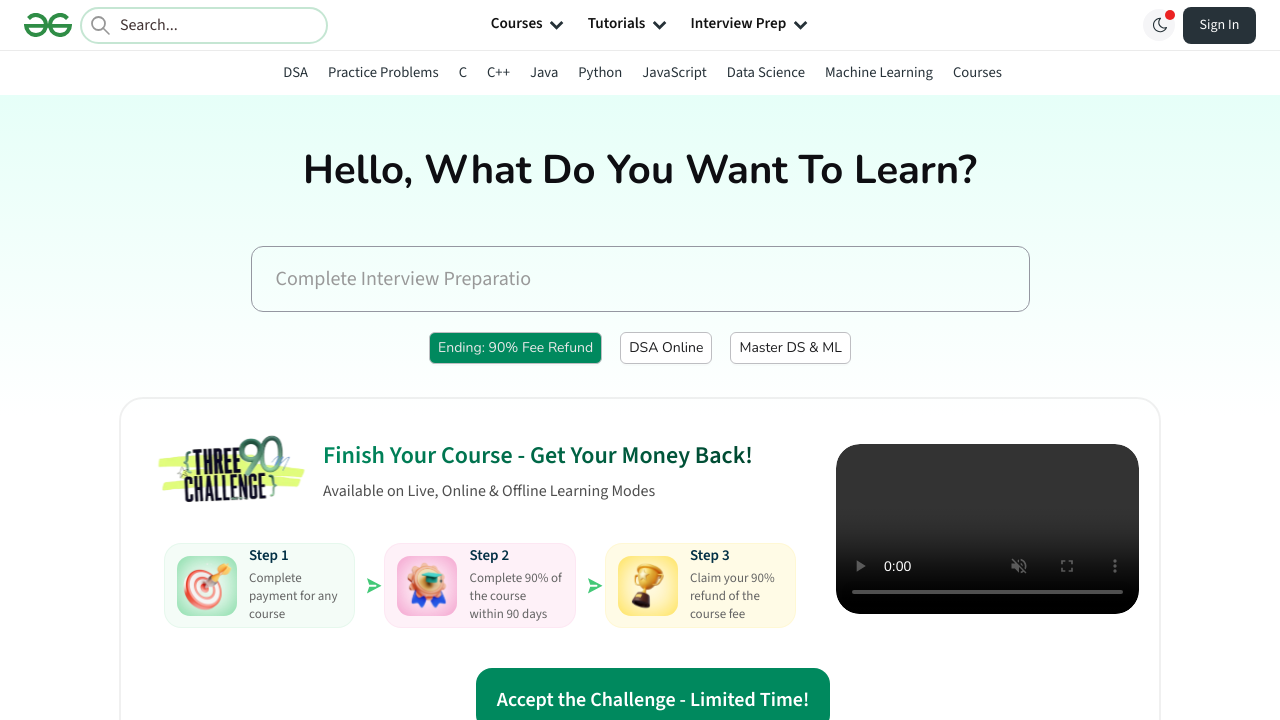